Tests a registration form by filling in personal details (name, email, phone, address) and verifying successful registration message

Starting URL: http://suninjuly.github.io/registration1.html

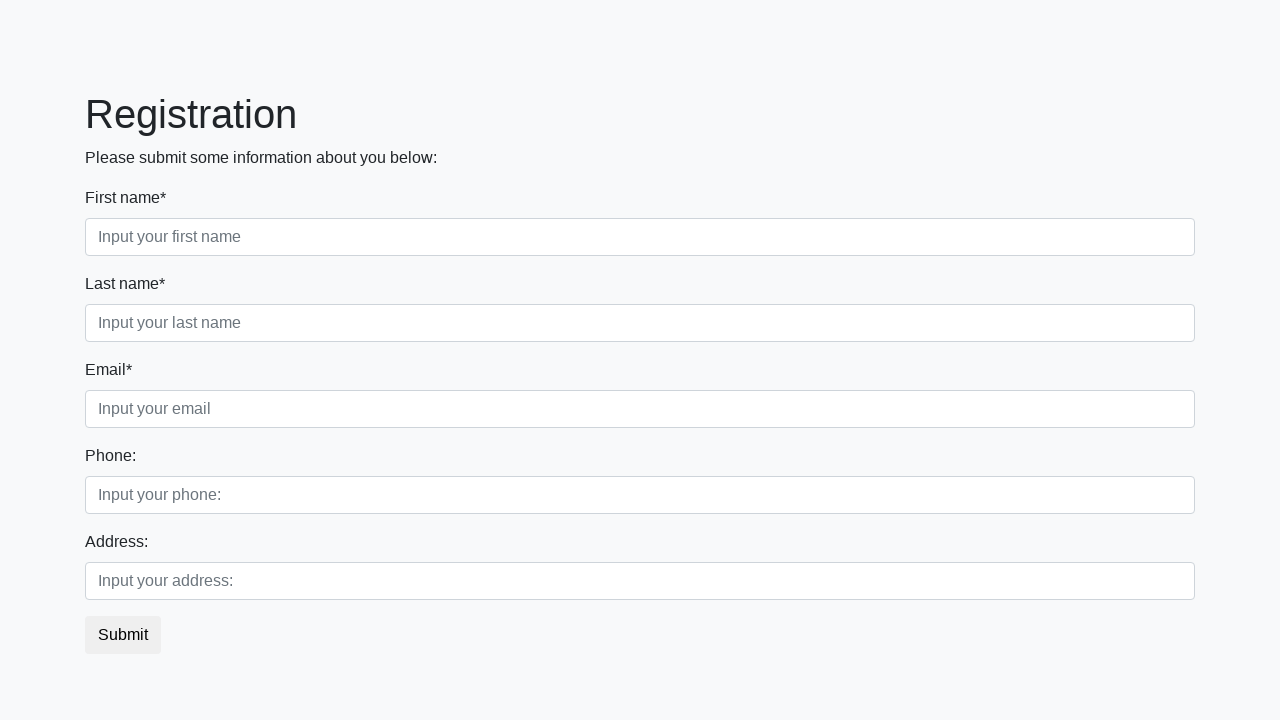

Filled first name field with 'Anna' on //label[text()='First name*']/following-sibling::input
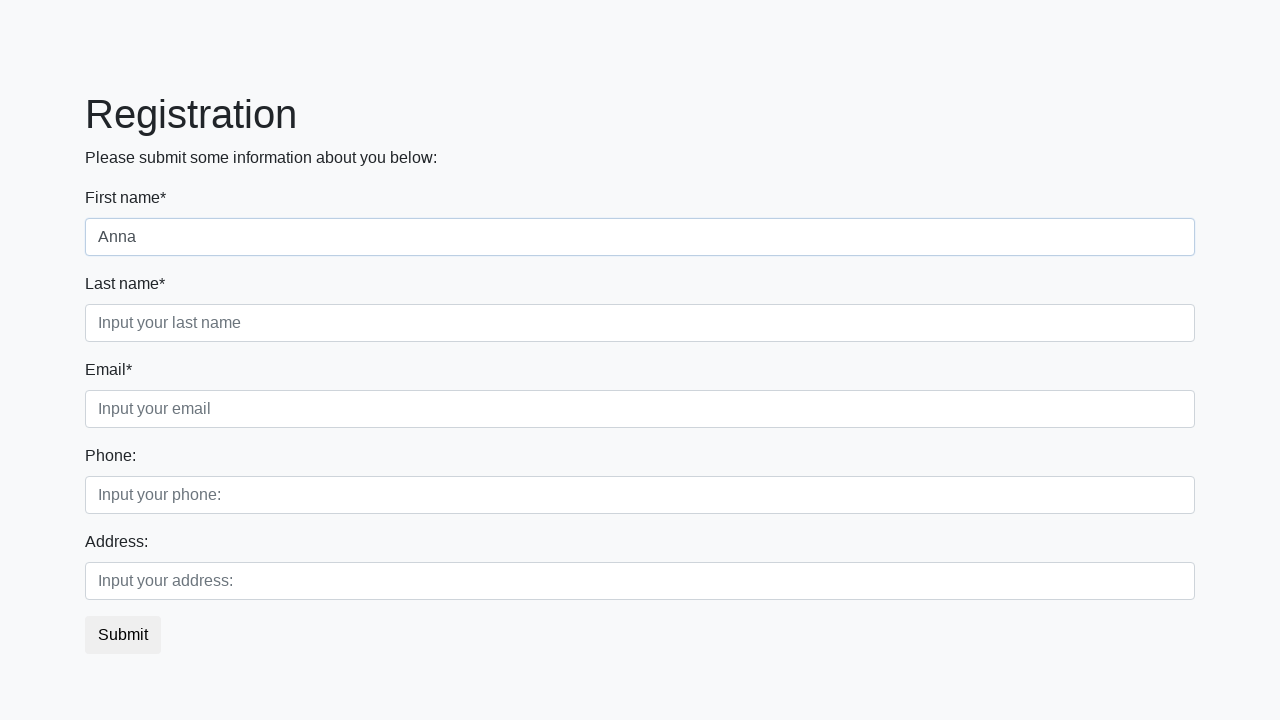

Filled last name field with 'Peterson' on //label[text()='Last name*']/following-sibling::input
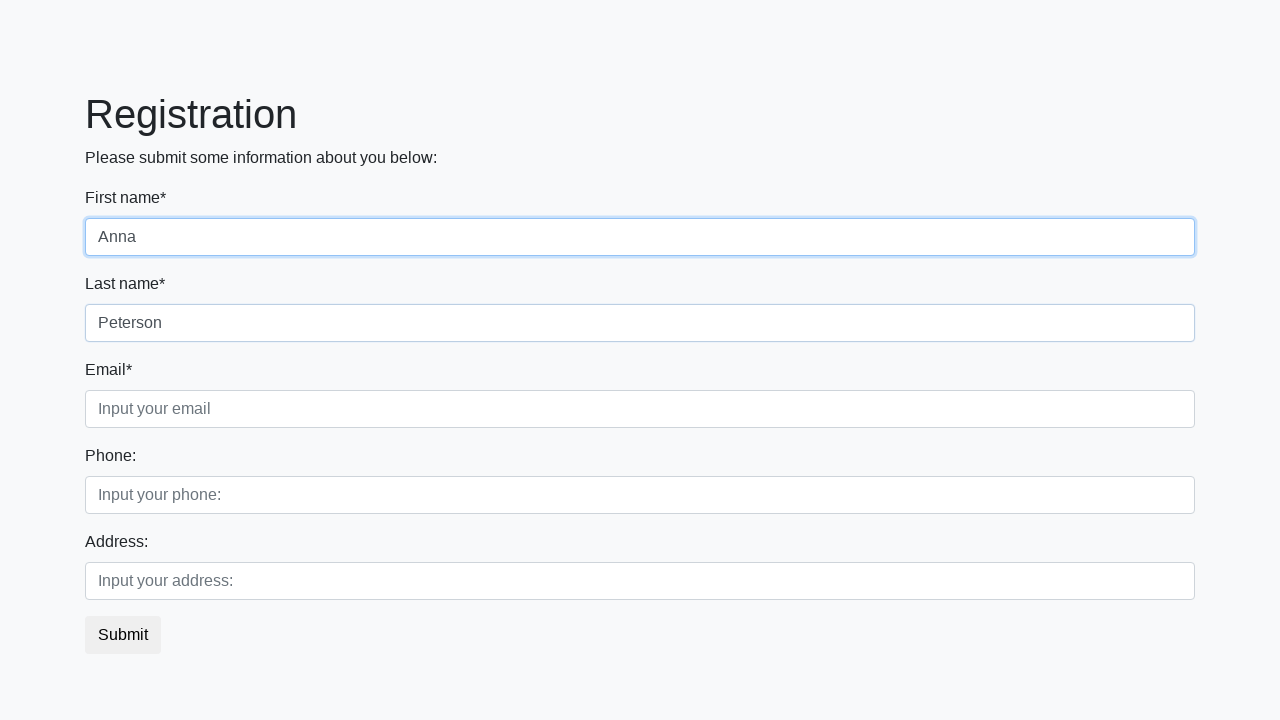

Filled email field with 'anna.peterson@example.com' on //label[text()='Email*']/following-sibling::input
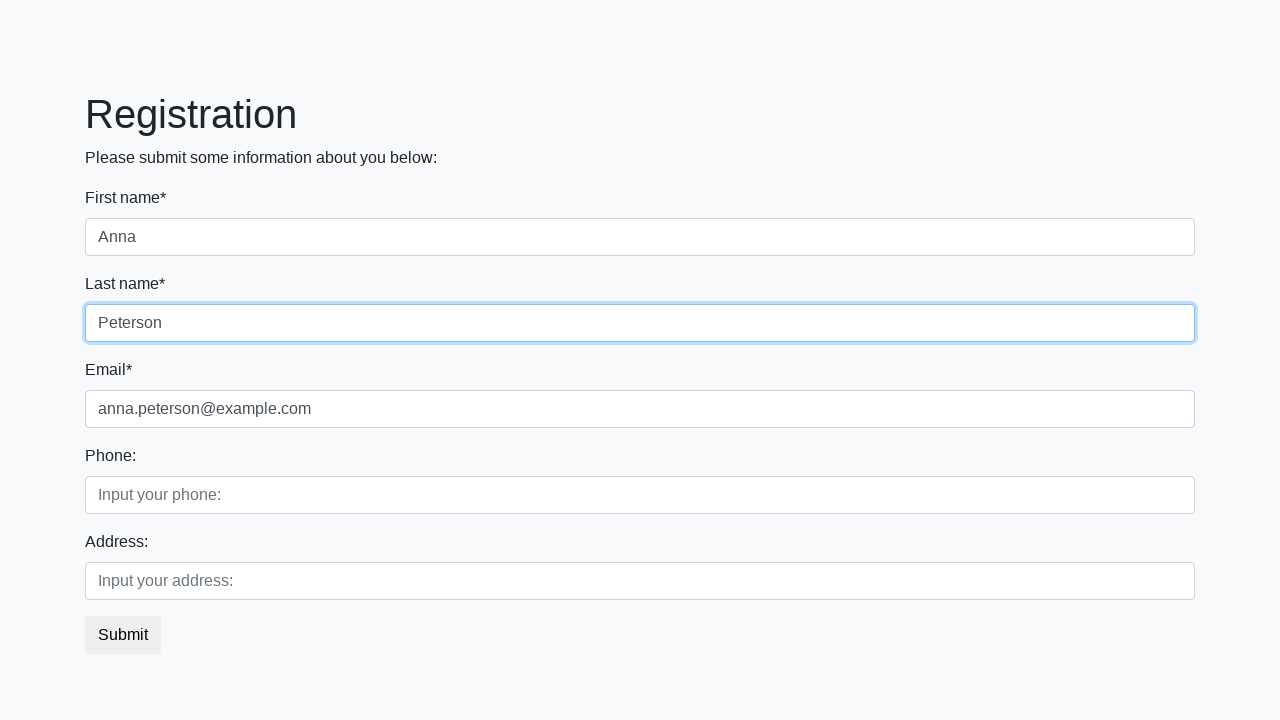

Filled phone field with '79123456789' on //label[text()='Phone:']/following-sibling::input
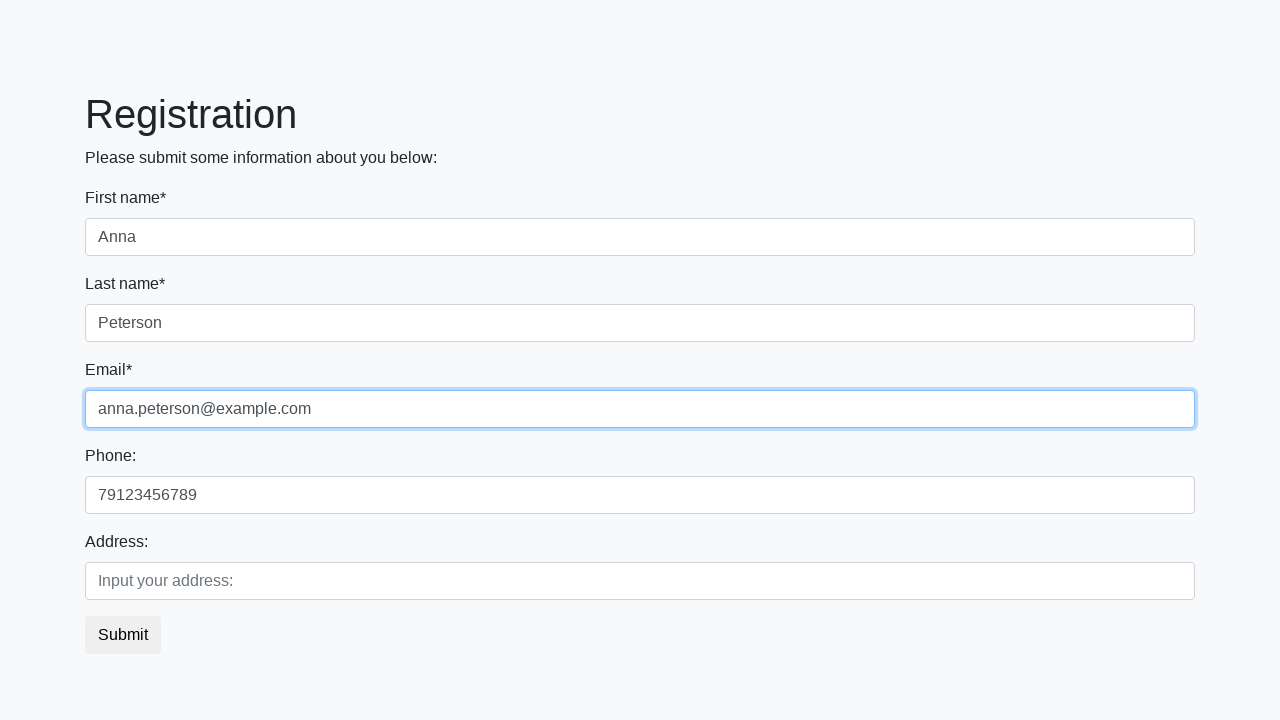

Filled address field with '123 Main Street, New York' on //label[text()='Address:']/following-sibling::input
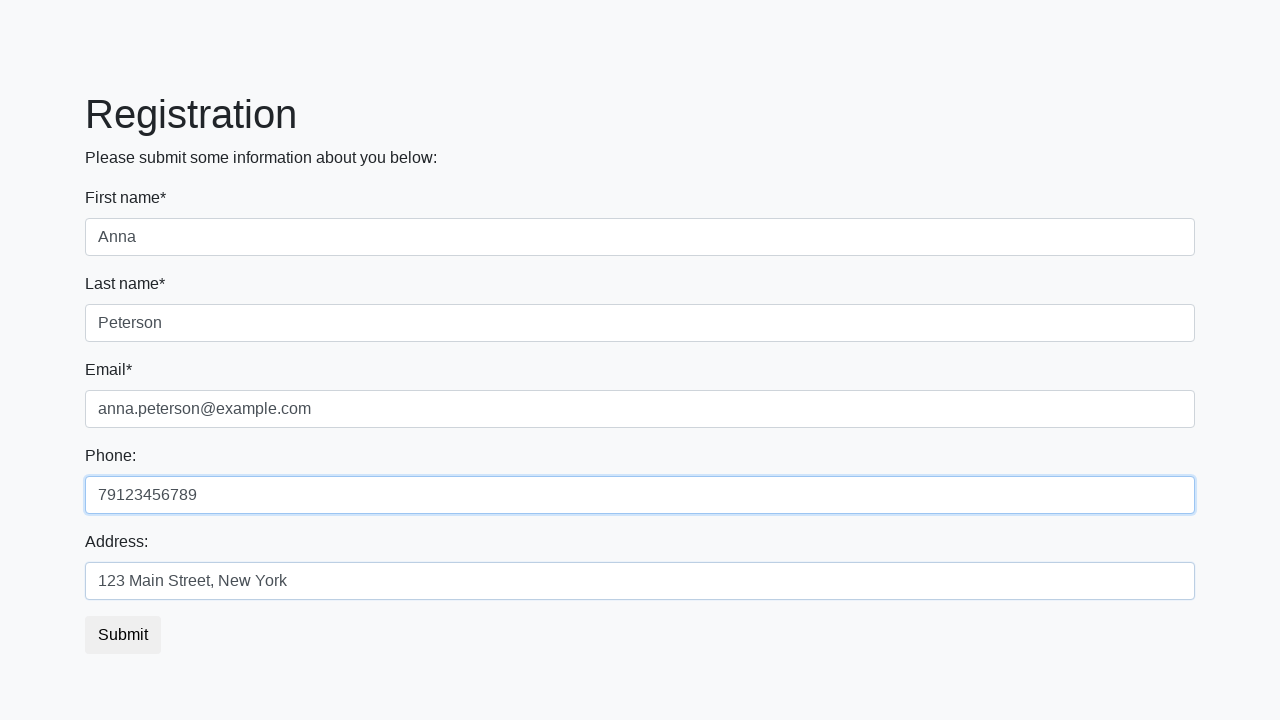

Clicked registration submit button at (123, 635) on button.btn
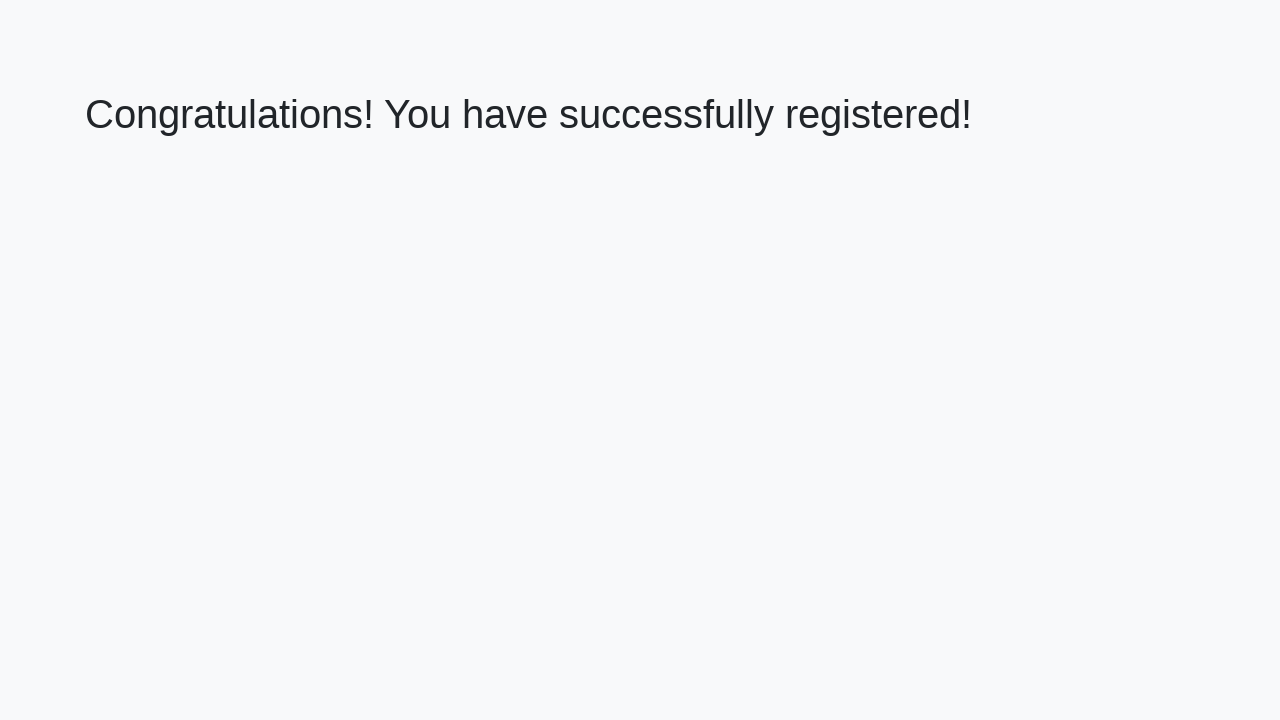

Success message heading loaded
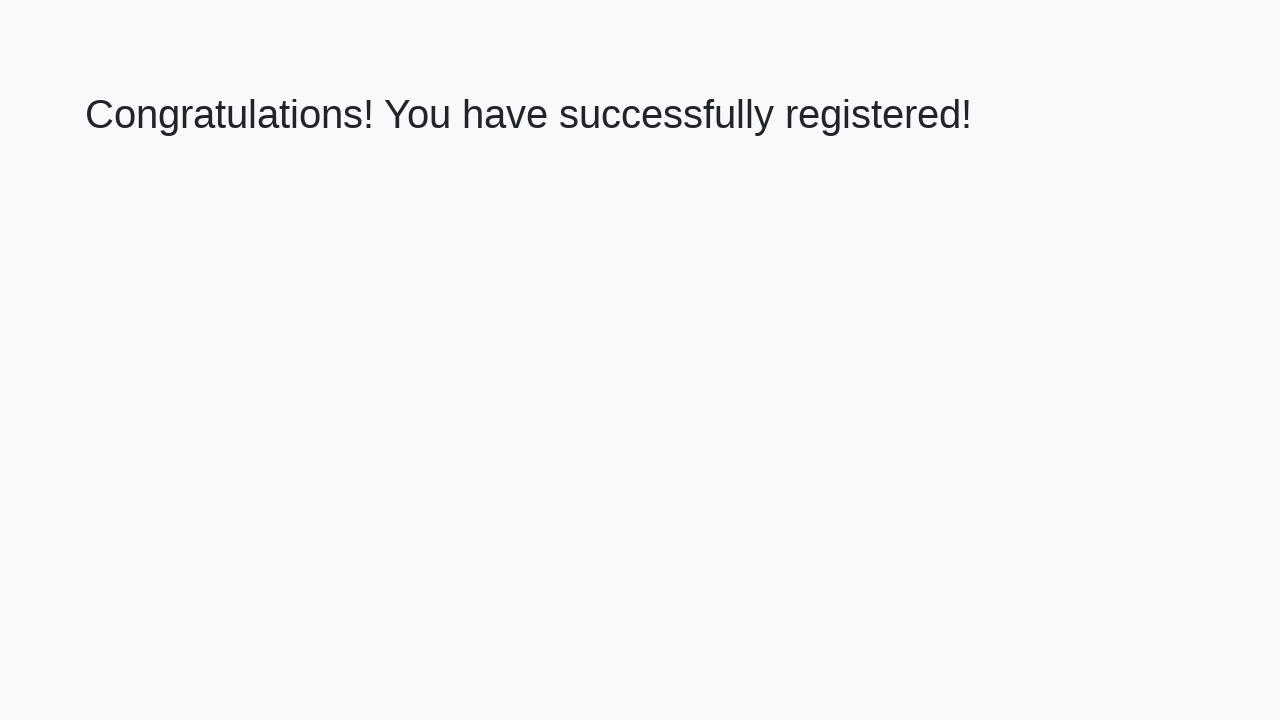

Retrieved success message text: 'Congratulations! You have successfully registered!'
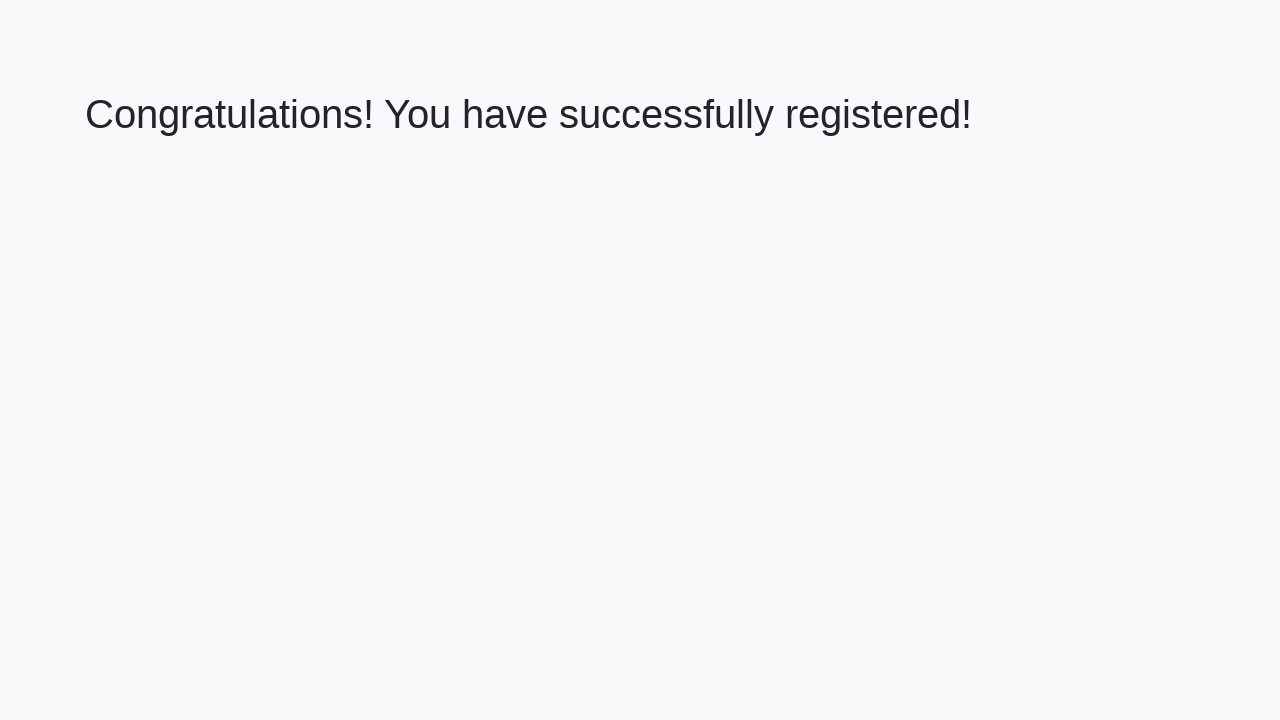

Verified successful registration message
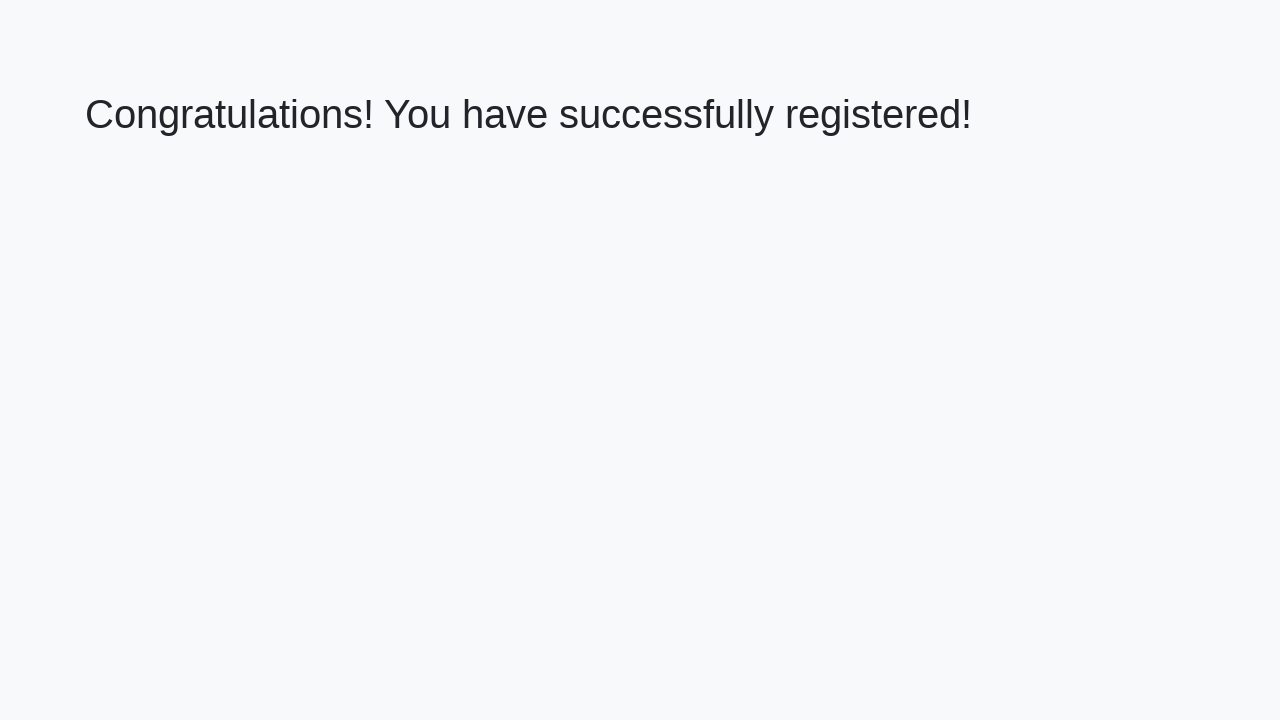

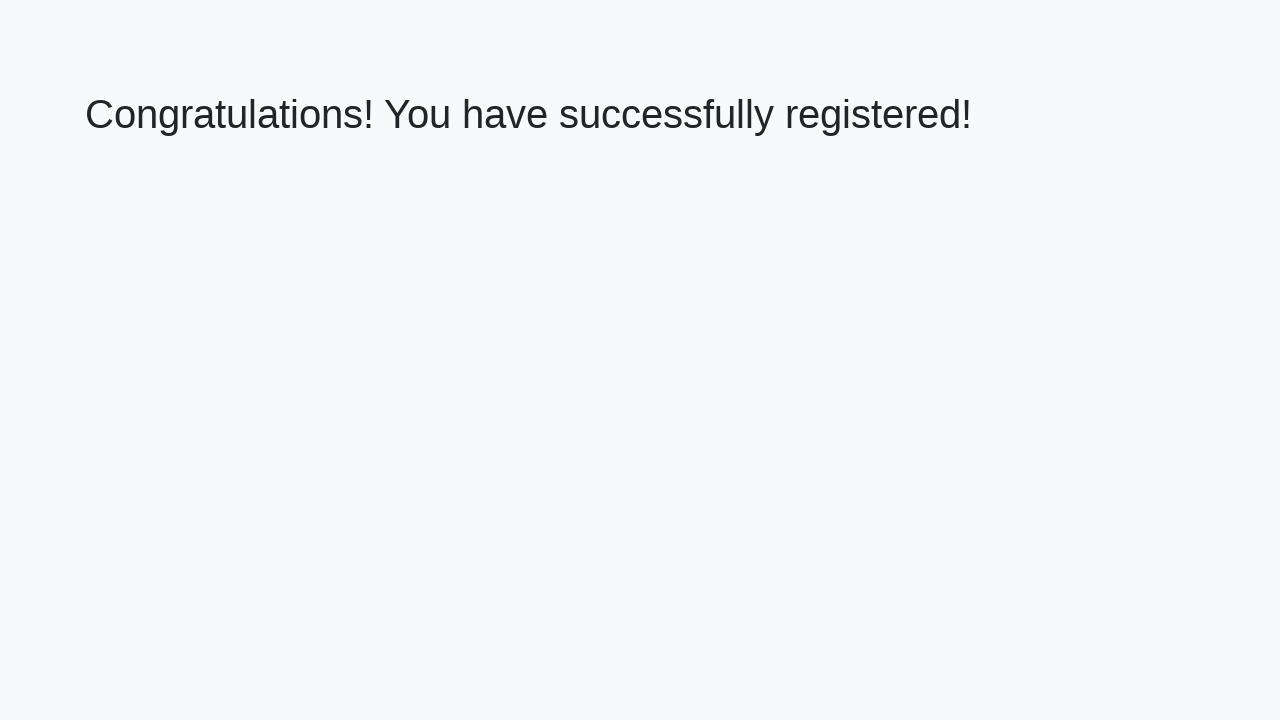